Tests Ajax calendar functionality by waiting for calendar to load, selecting a date, and verifying the selected date is displayed

Starting URL: https://demos.telerik.com/aspnet-ajax/ajaxloadingpanel/functionality/explicit-show-hide/defaultcs.aspx

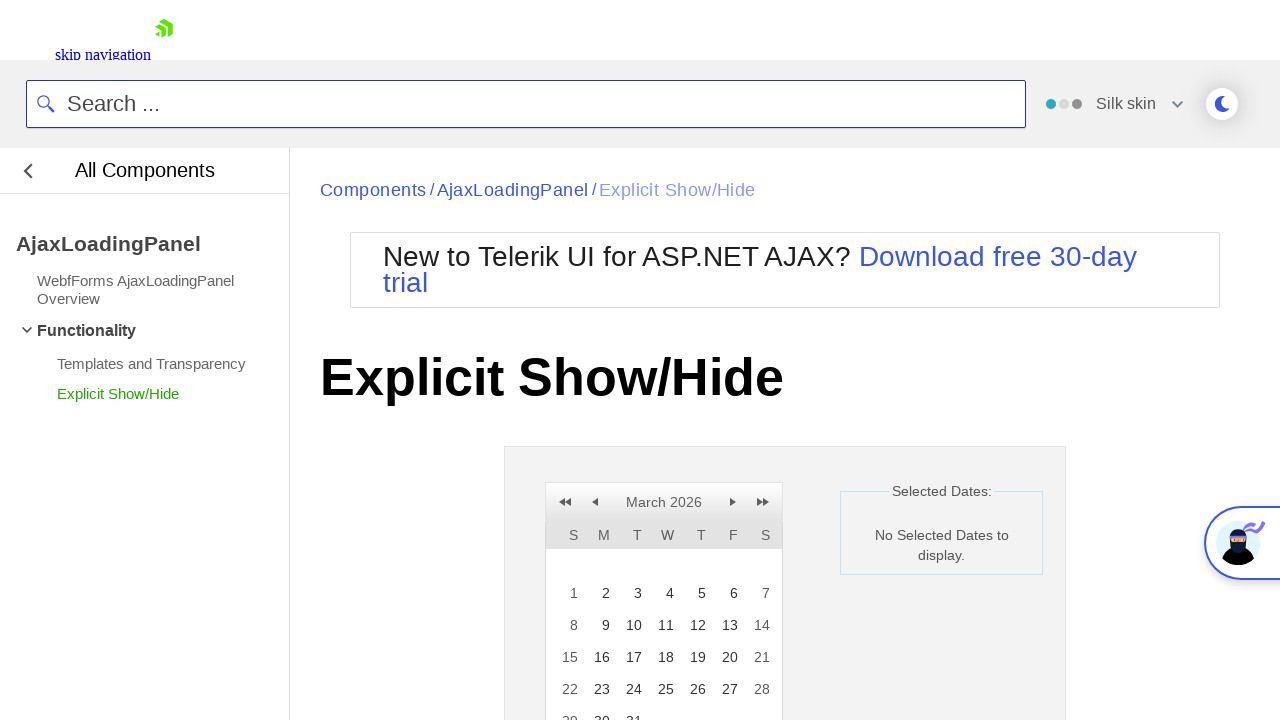

Waited for calendar container to become visible
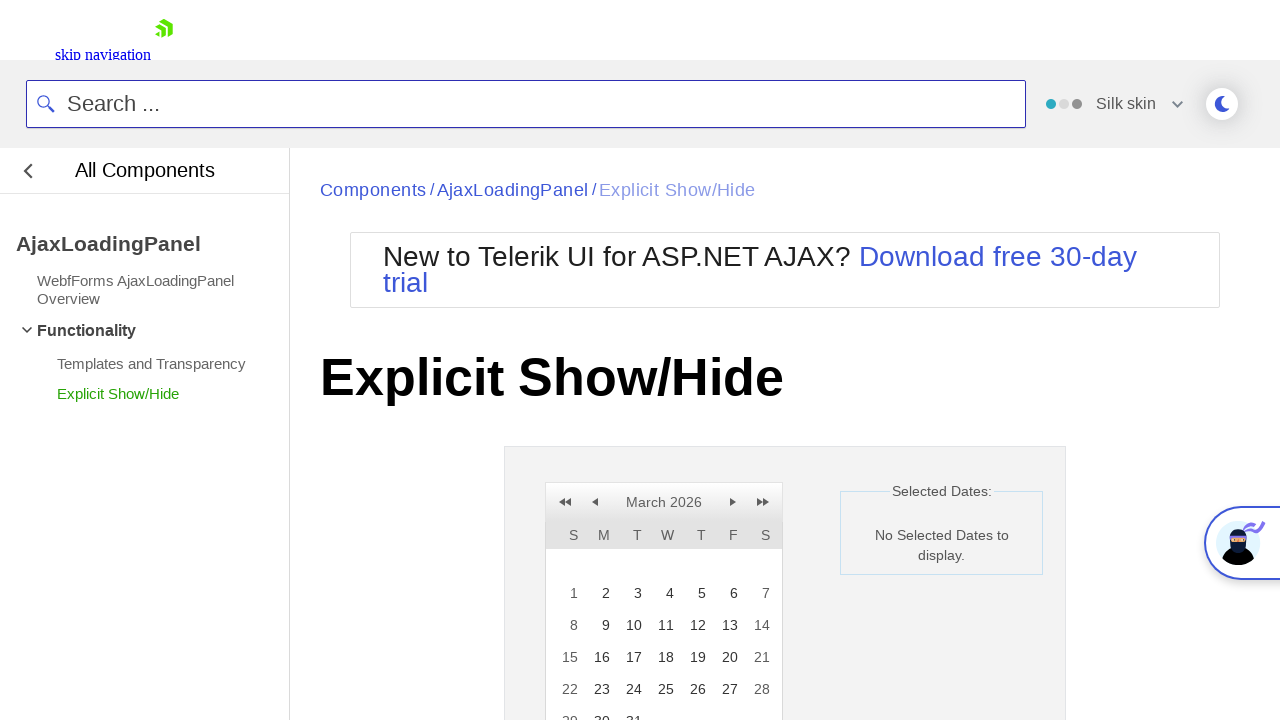

Verified initial state shows 'No Selected Dates to display.'
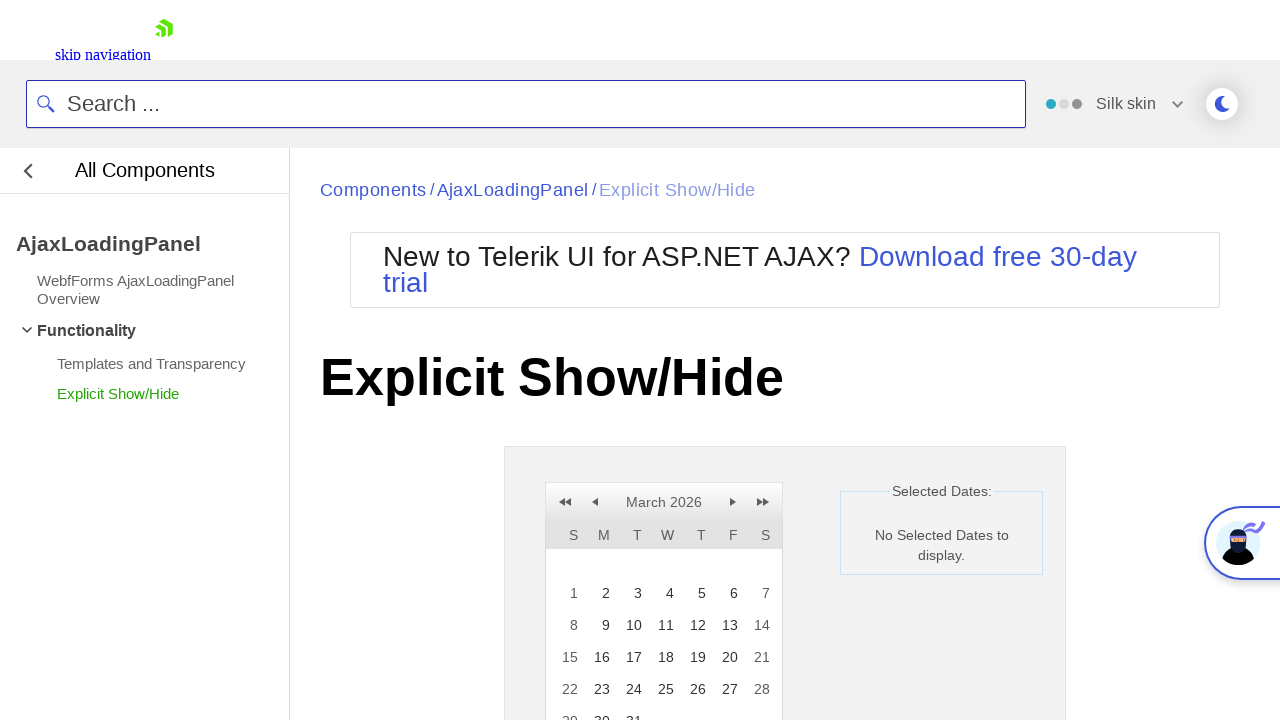

Clicked on a Tuesday date in the calendar at (632, 593) on //td[contains(@title, 'Tuesday')]
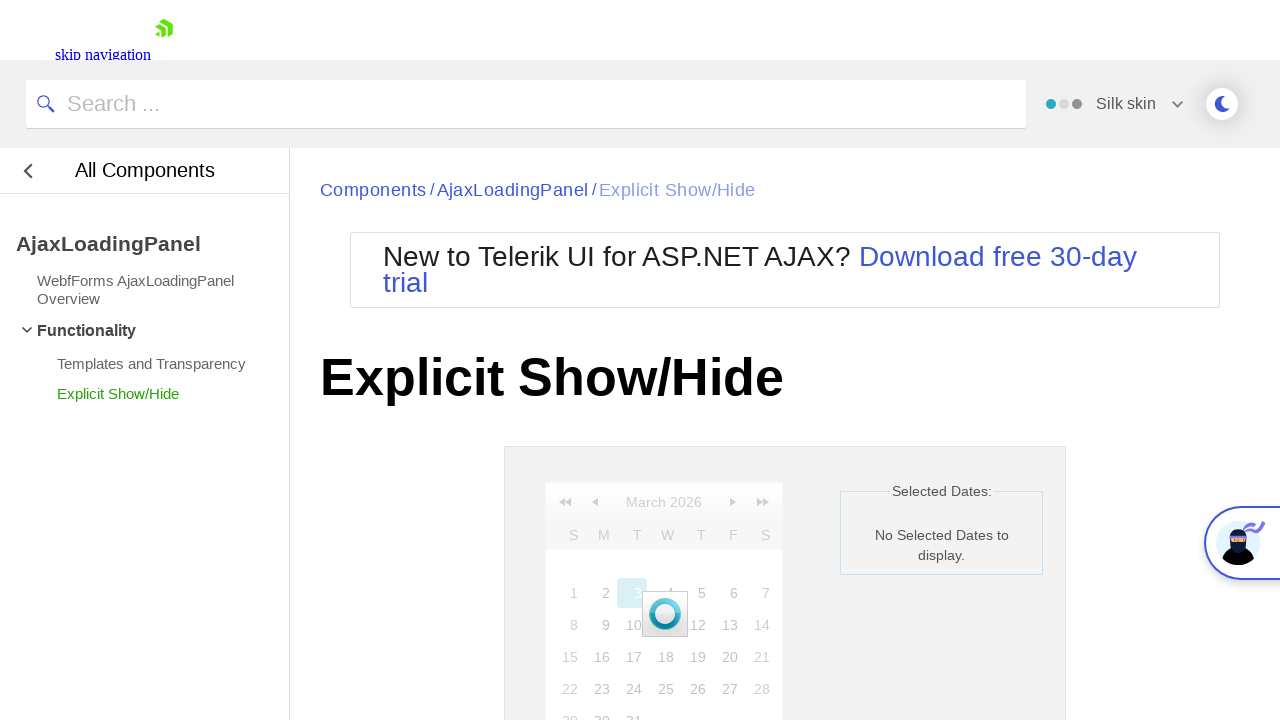

Waited for Ajax loading panel to complete and hide
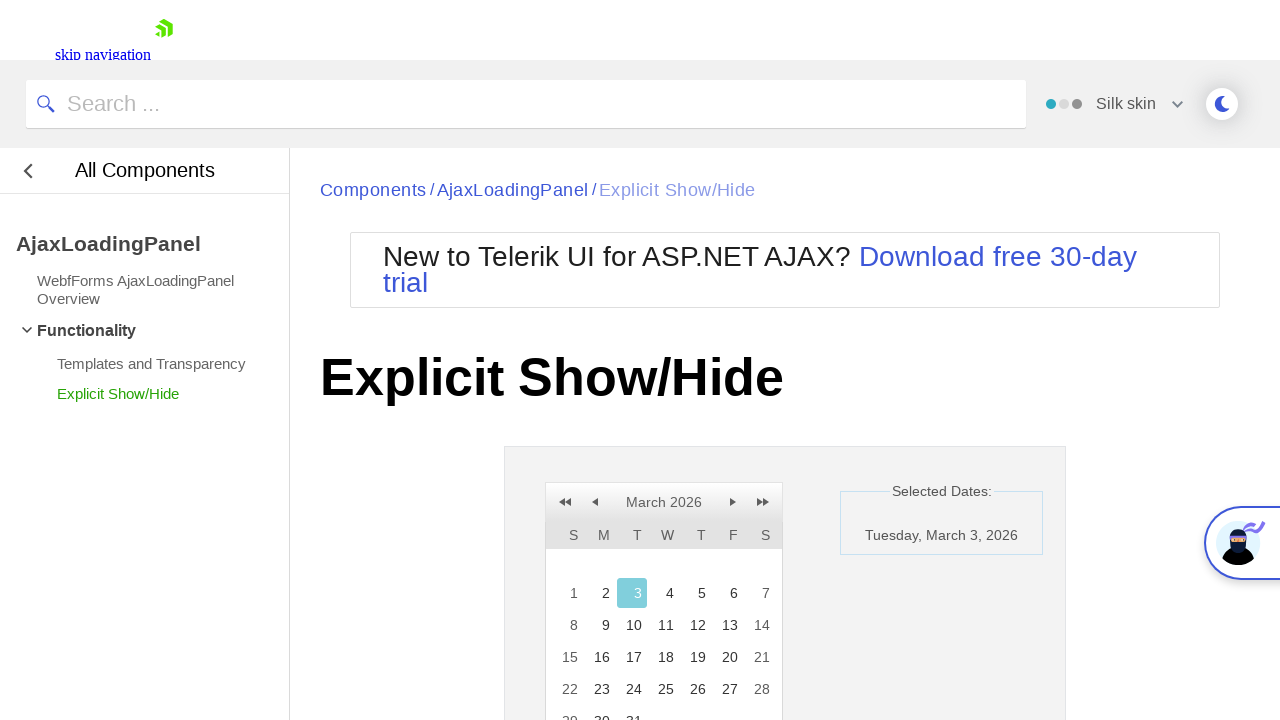

Verified selected date is now displayed in the panel
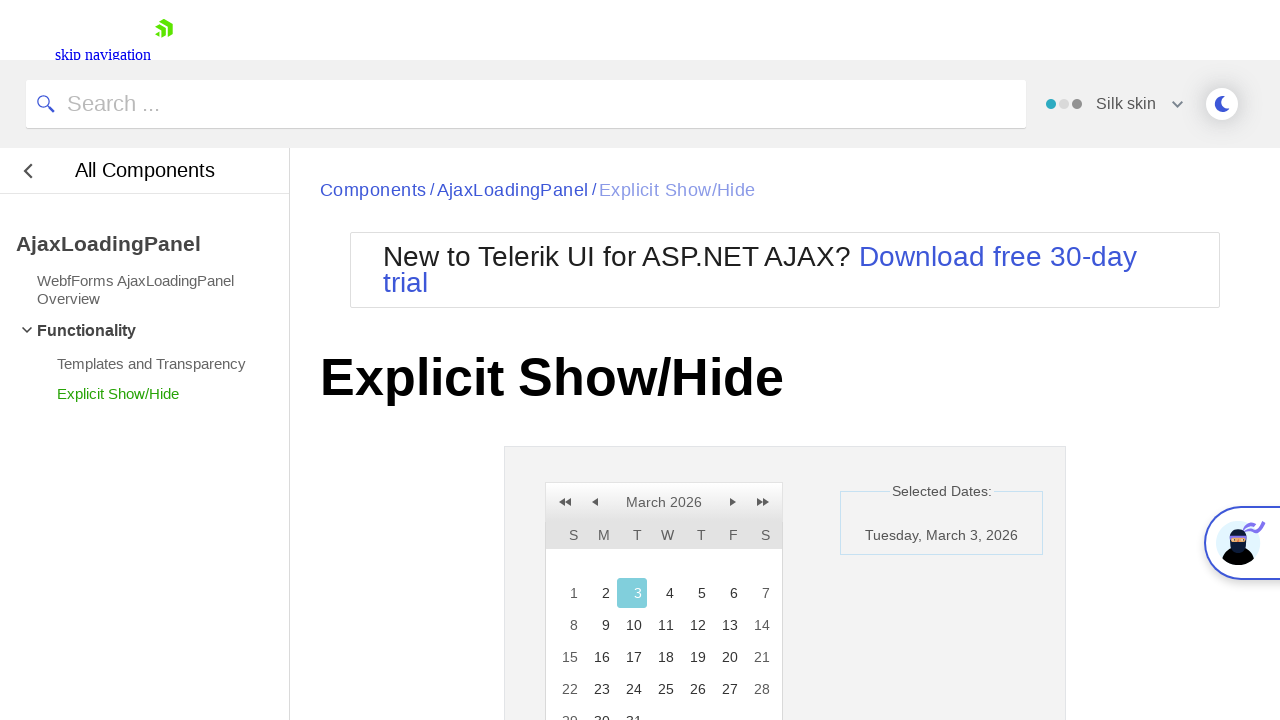

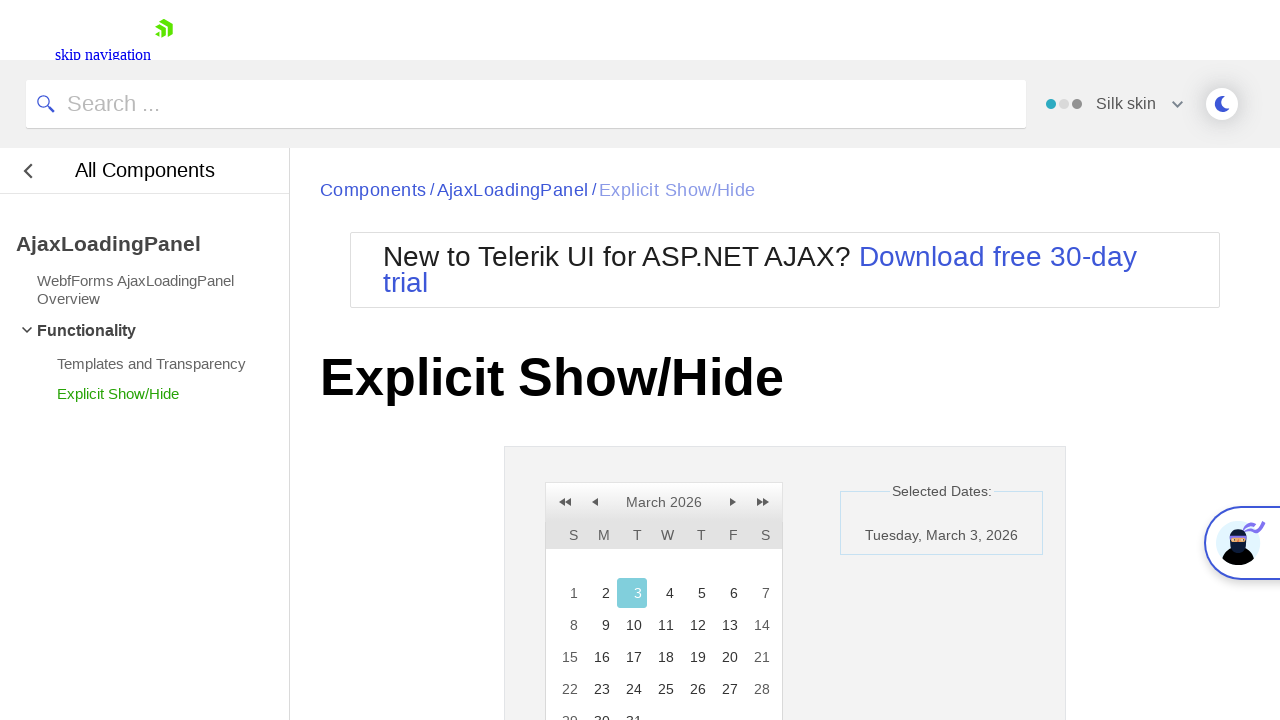